Tests clicking the JS Alert button, accepting the alert, and verifying the result message

Starting URL: https://the-internet.herokuapp.com/javascript_alerts

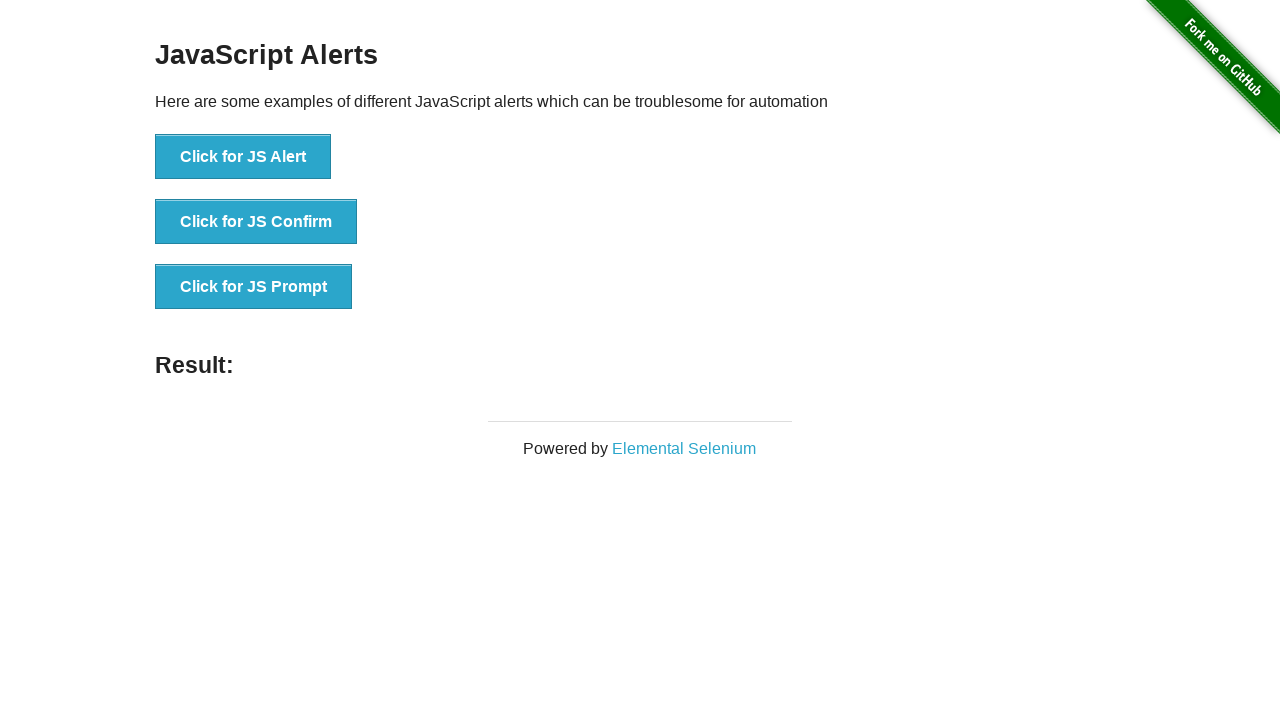

Set up dialog handler to accept alerts
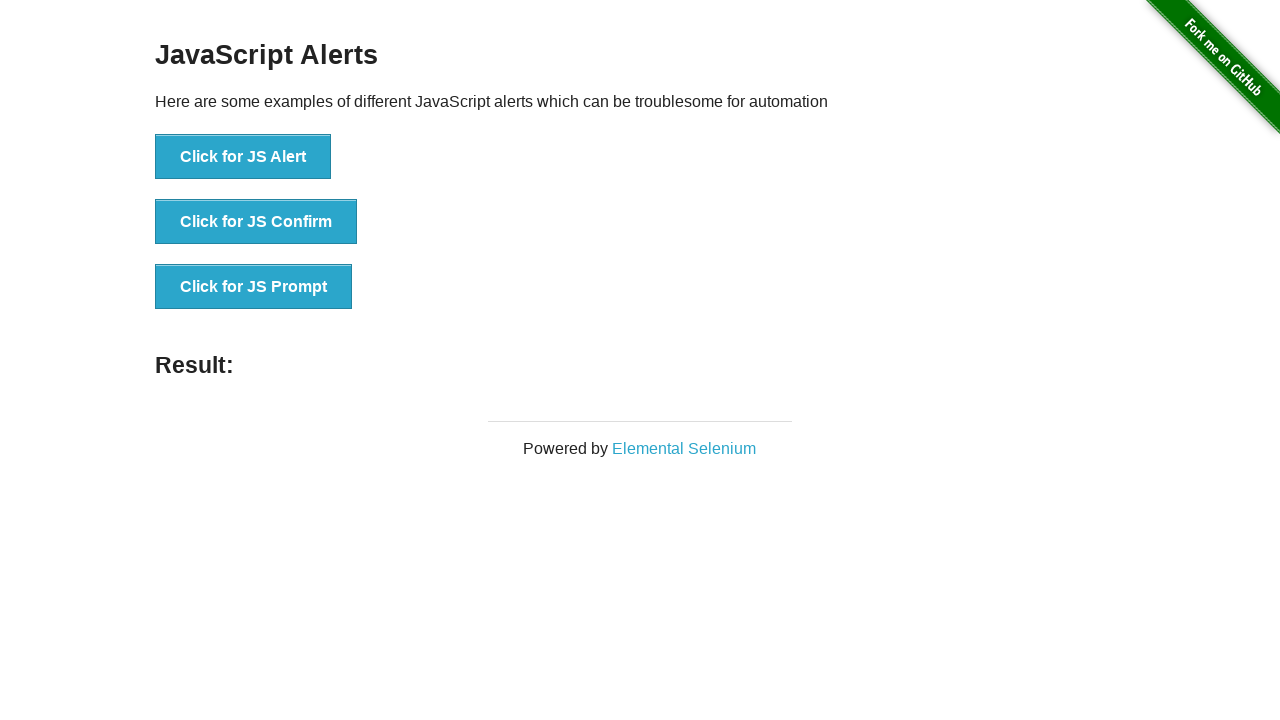

Clicked the JS Alert button at (243, 157) on button:has-text('Click for JS Alert')
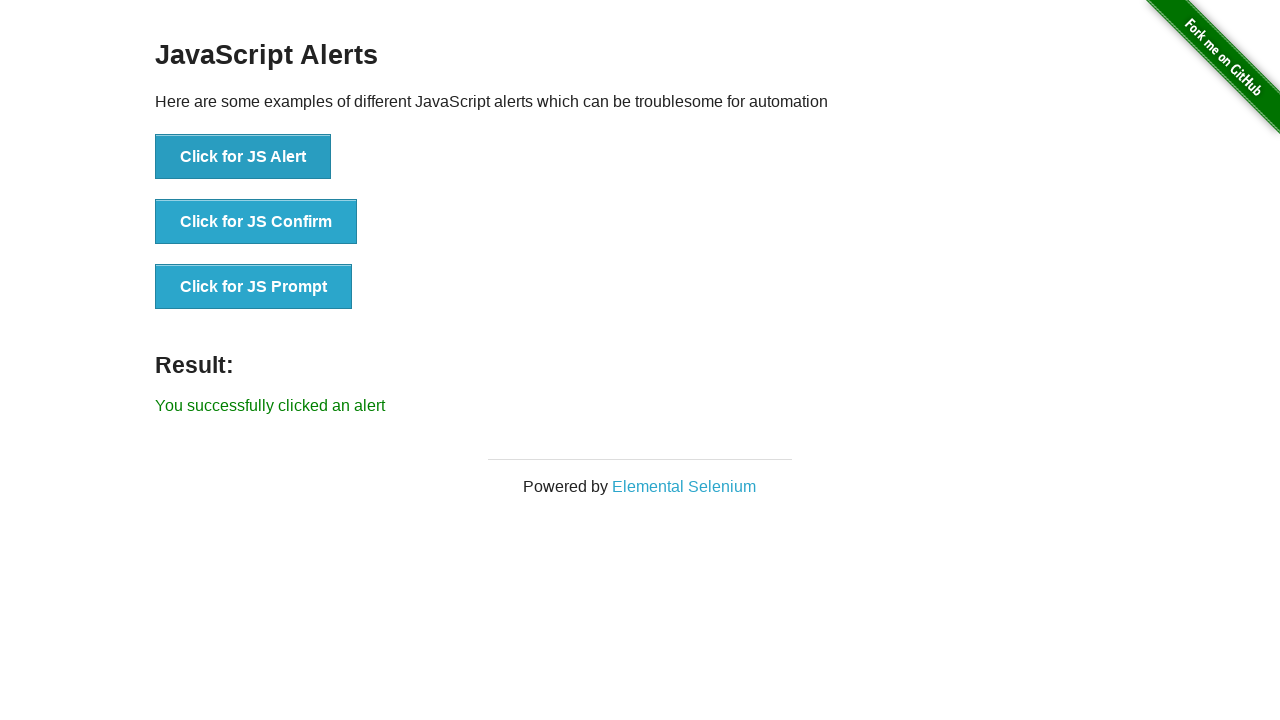

Verified the success message appeared after accepting the alert
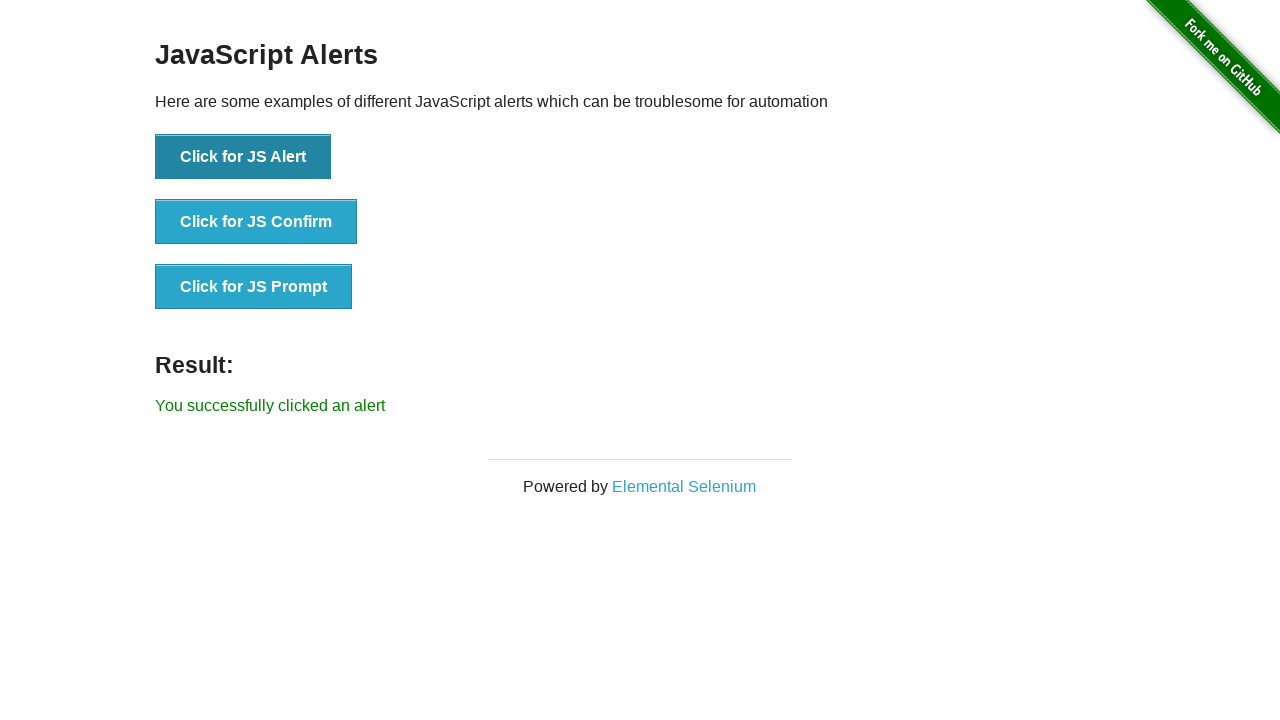

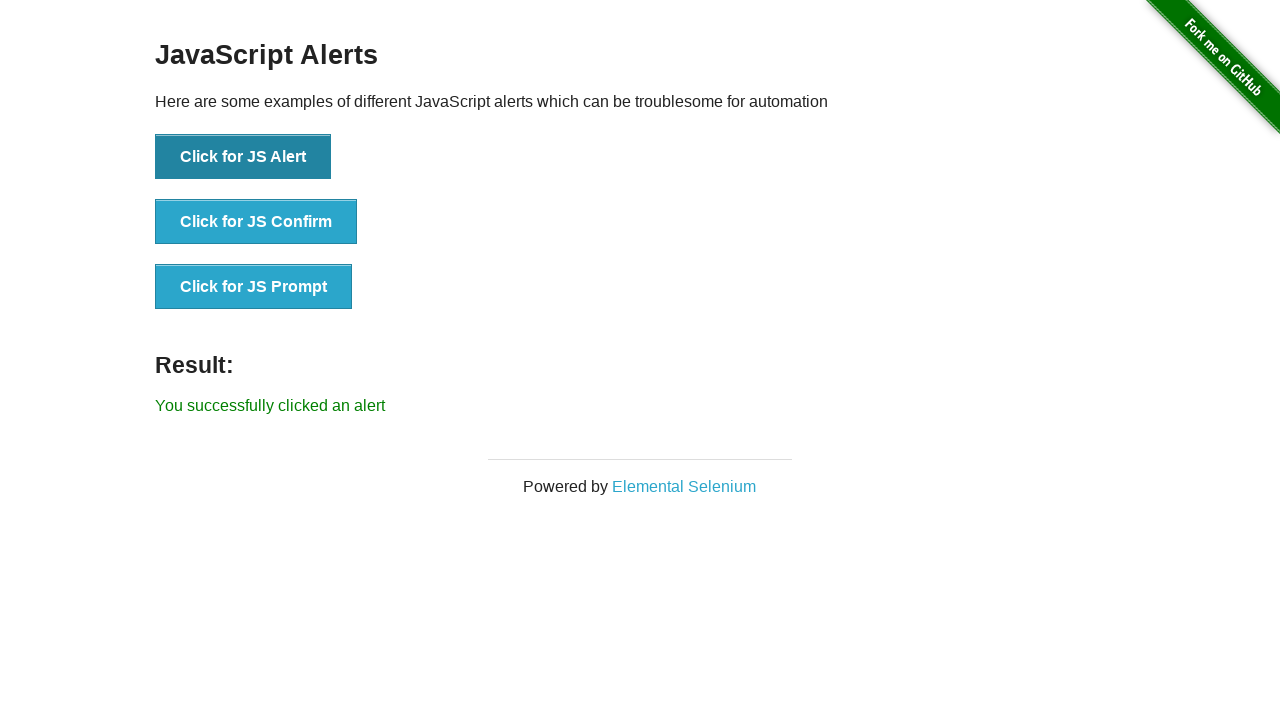